Tests the Add/Remove Elements demo page by clicking the "Add Element" button twice to create two delete buttons, then clicking one delete button to remove an element.

Starting URL: http://the-internet.herokuapp.com/add_remove_elements/

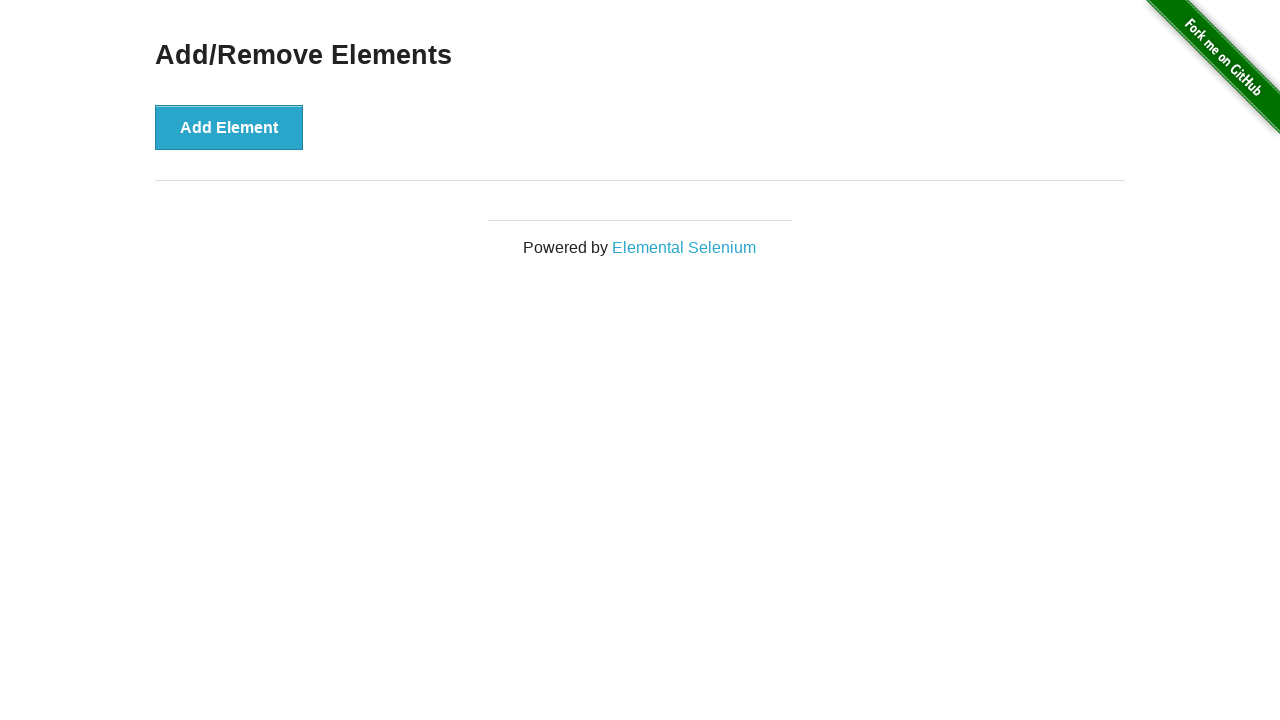

Waited for product table with id 'product' to be present on the page
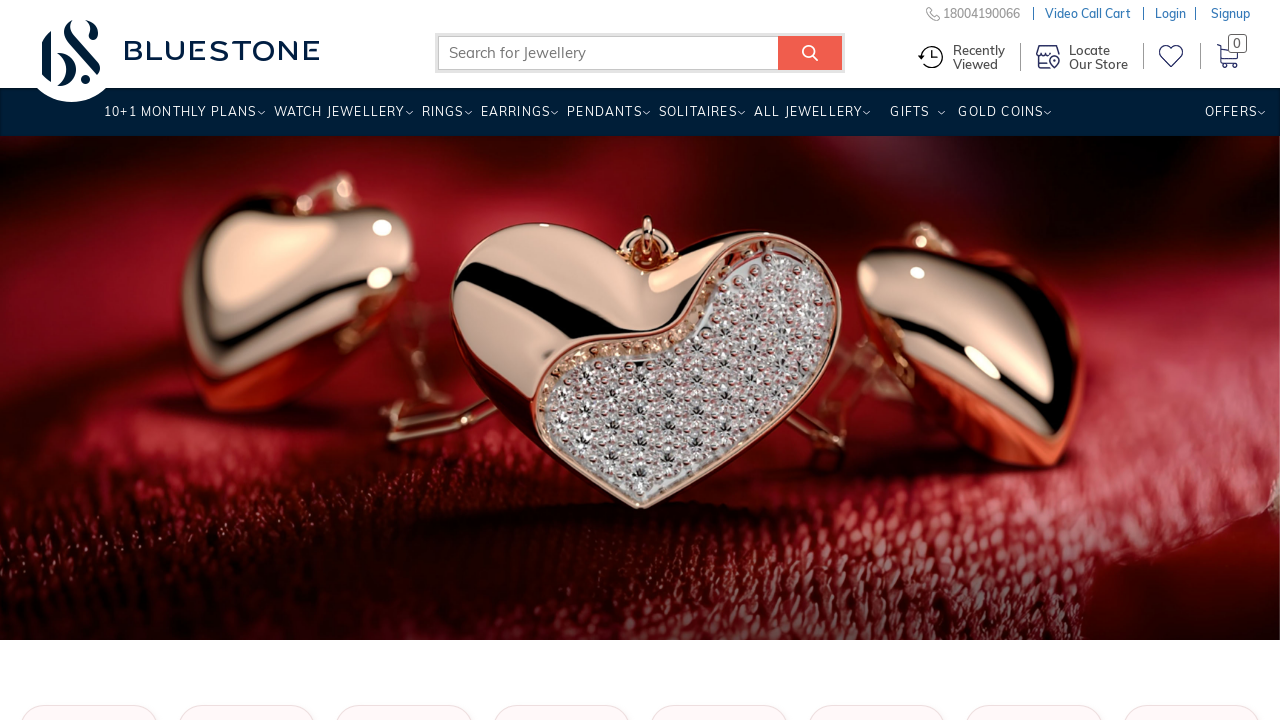

Located the product table element
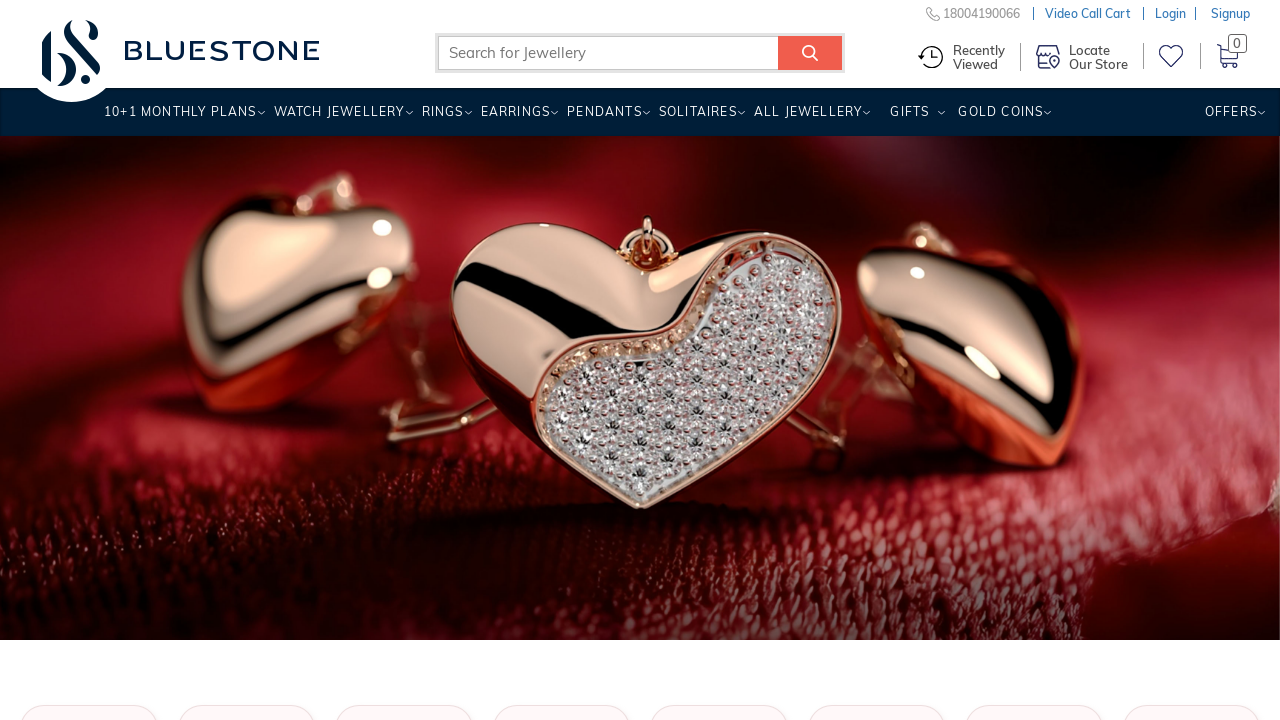

Located all table rows within the product table
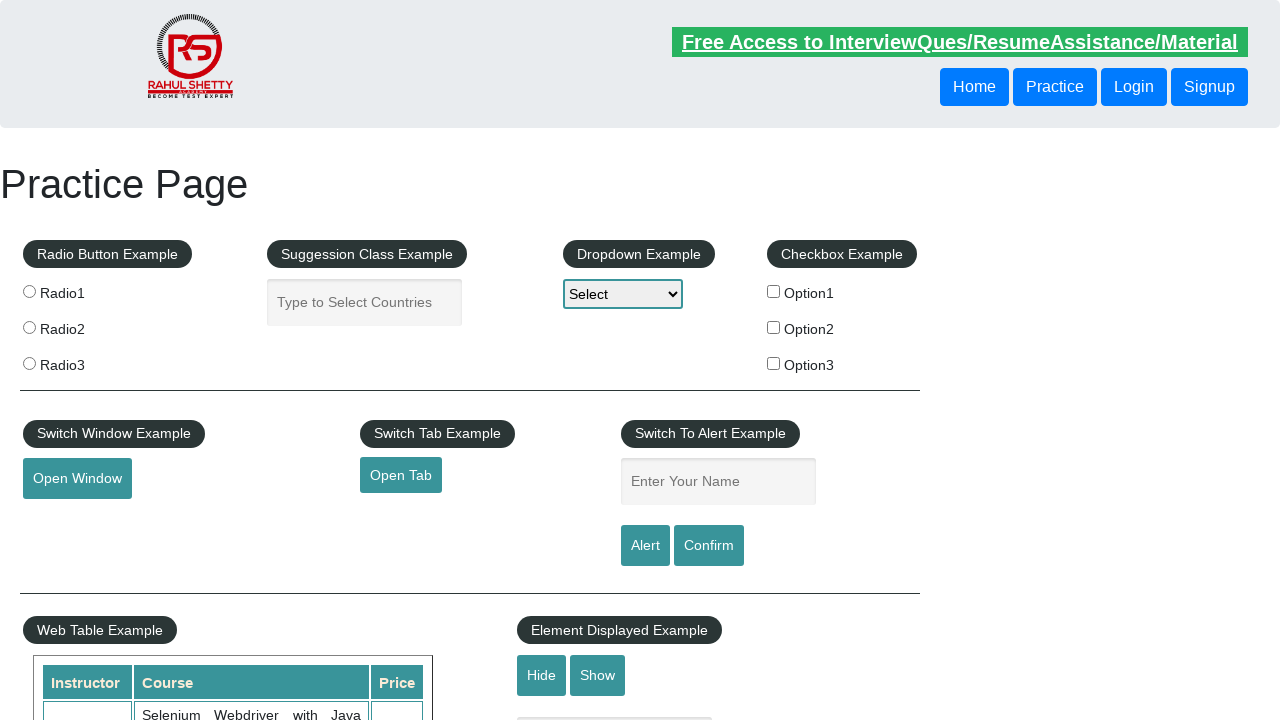

Waited for the first table row to be available
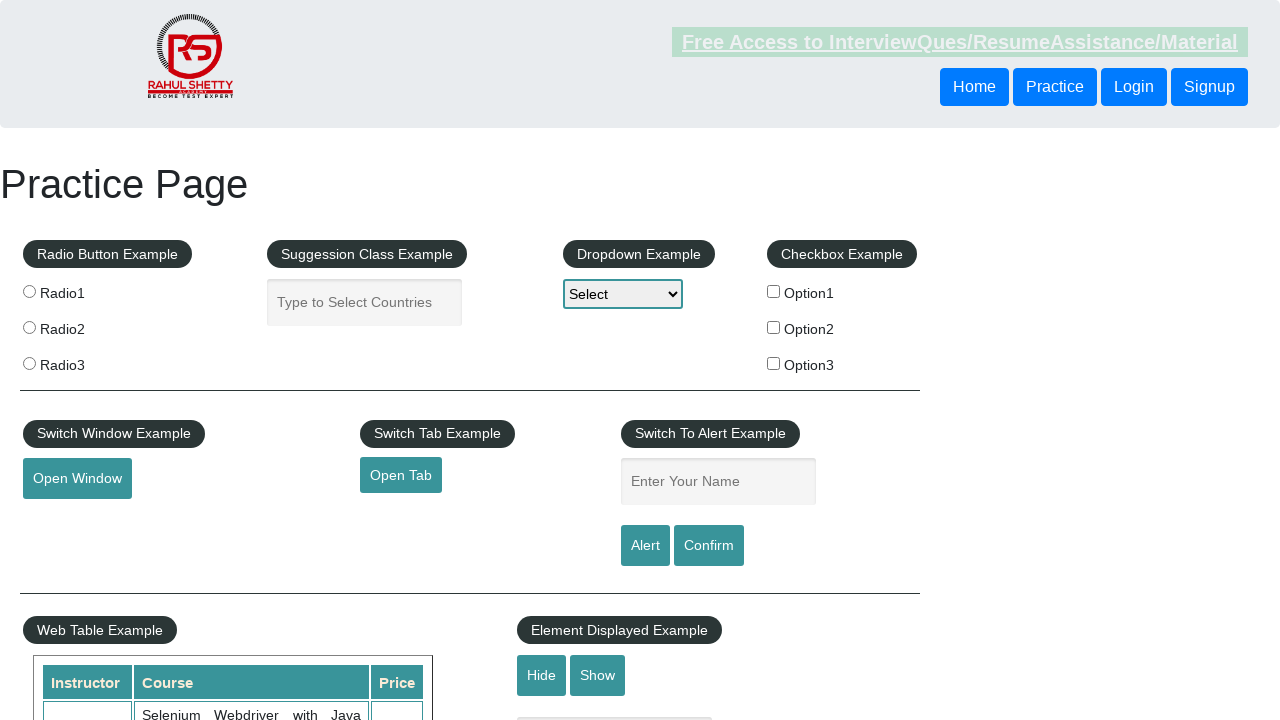

Located the second data row (index 2) in the product table
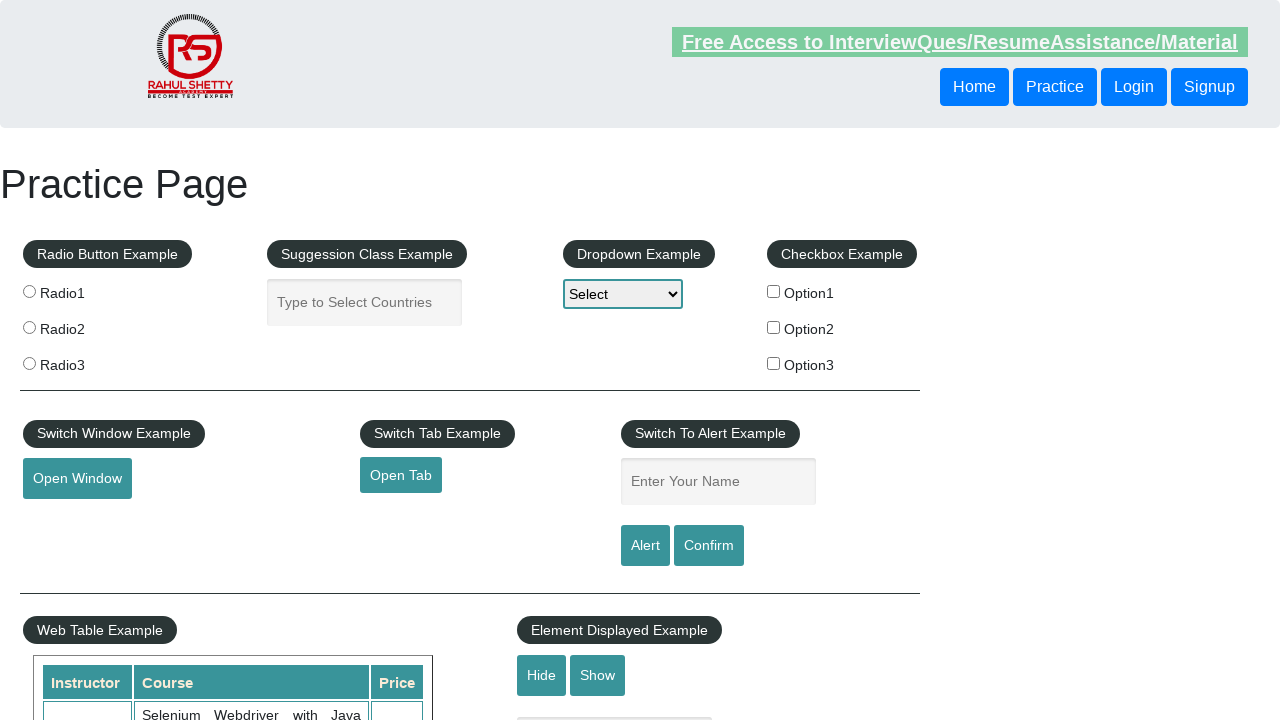

Waited for the second data row to be available
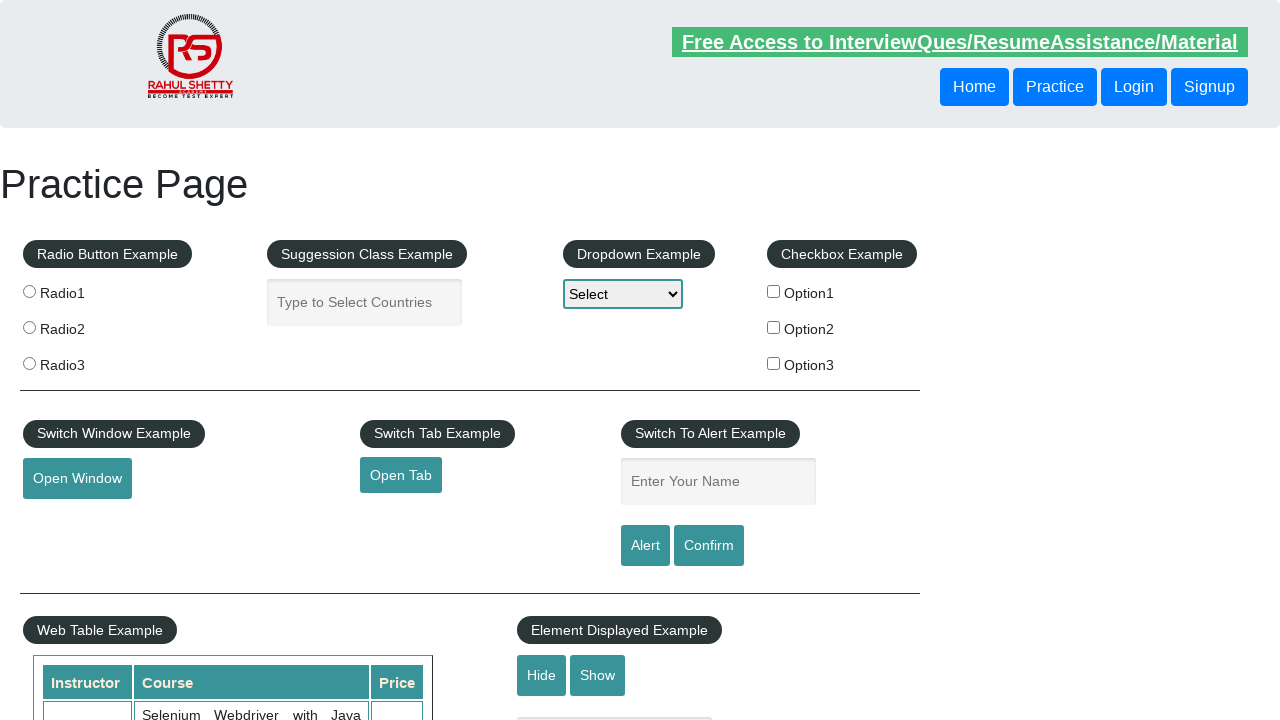

Located all table cells (td elements) in the second data row
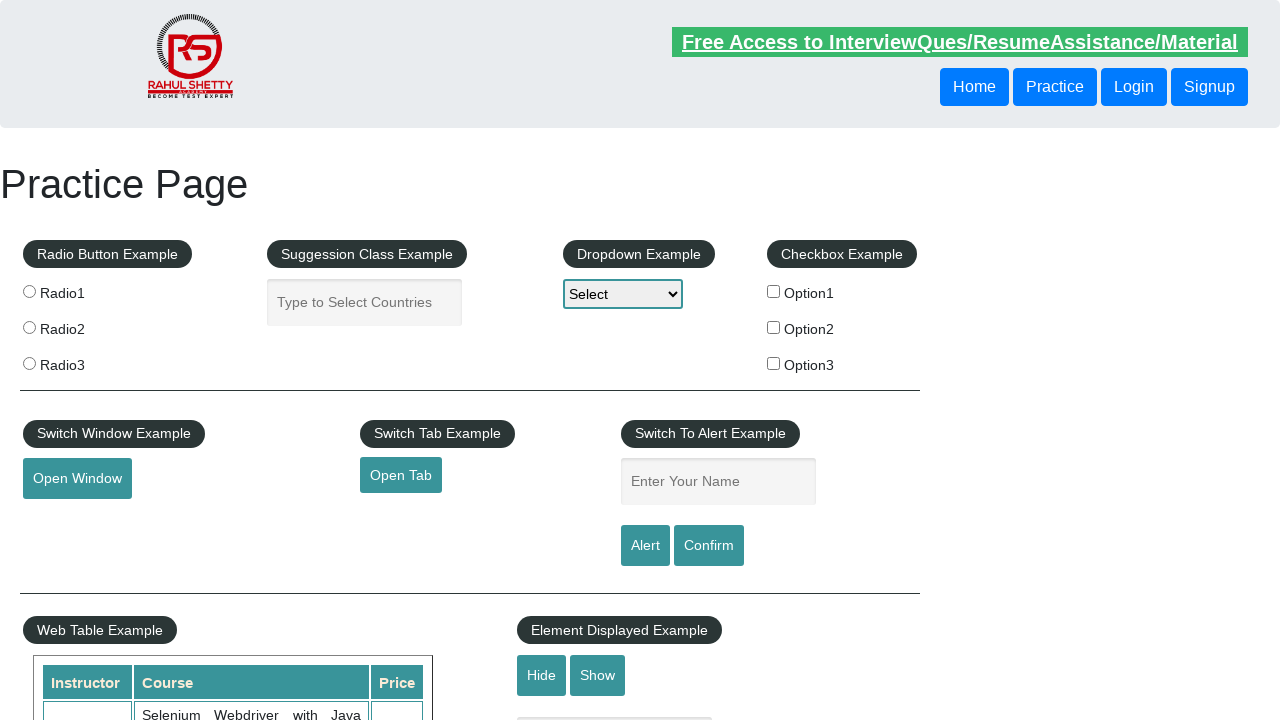

Waited for the first table cell in the second data row to be available
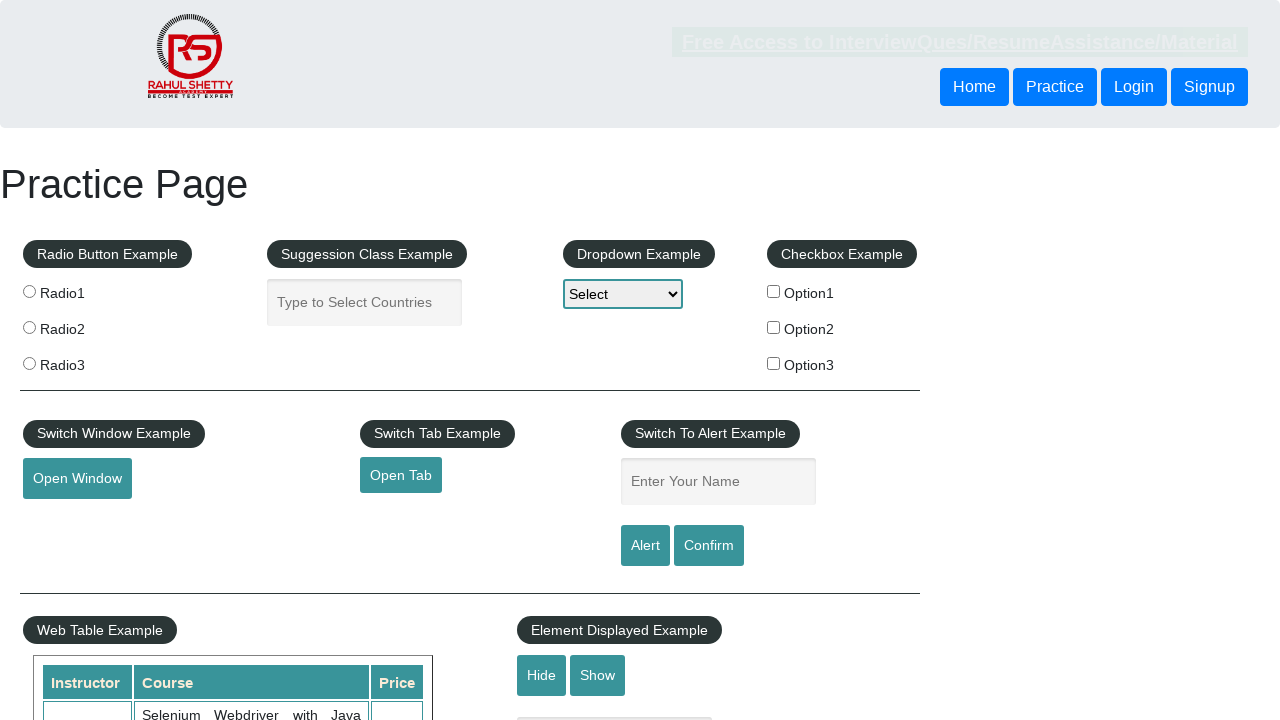

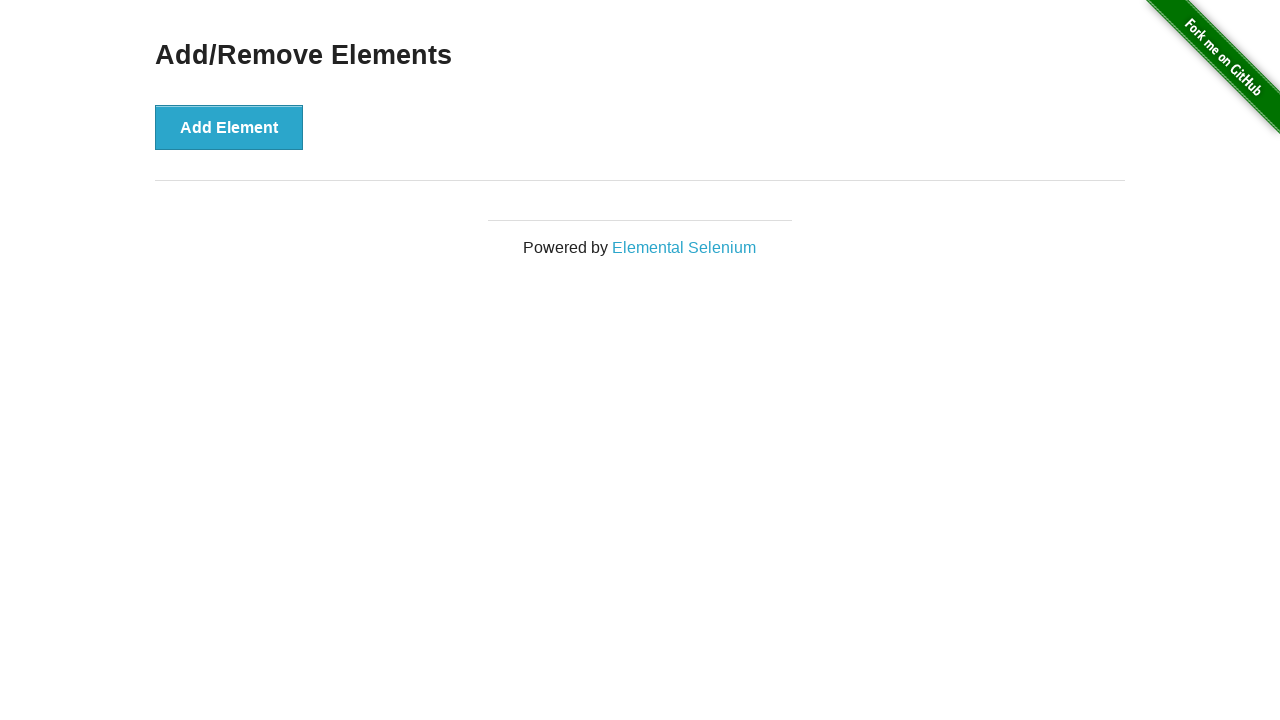